Adds items to the shopping cart on DemoBlaze by selecting a laptop (Sony i7) from the laptops category and a monitor (Asus HD) from the monitors category, confirming each addition via alert.

Starting URL: https://www.demoblaze.com/

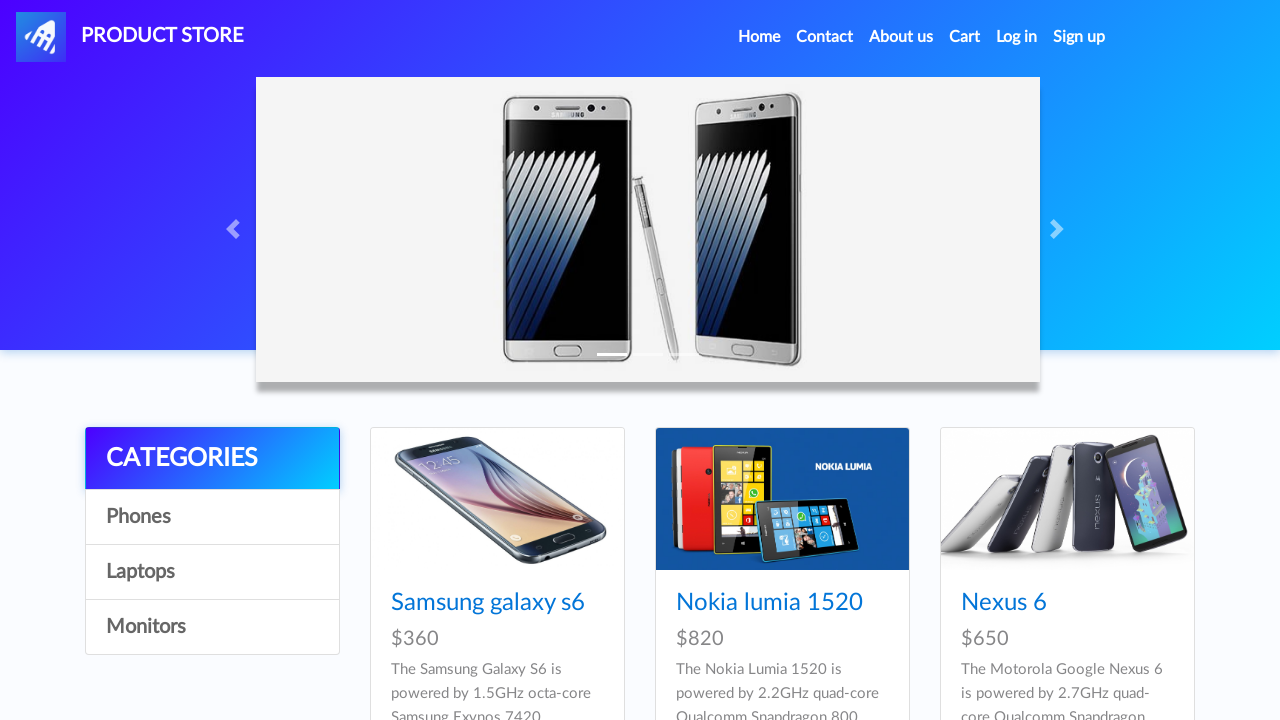

Clicked on Laptops category in side menu at (212, 572) on a[onclick*='notebook']
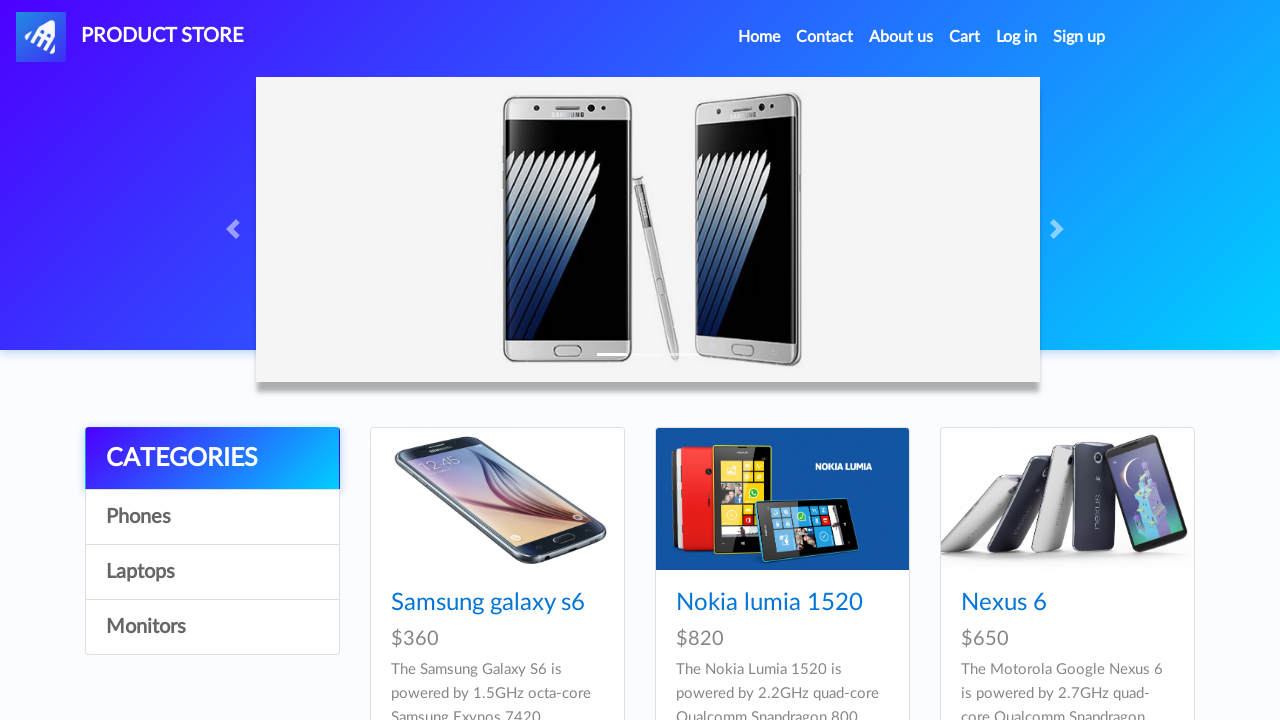

Waited for laptop products to load
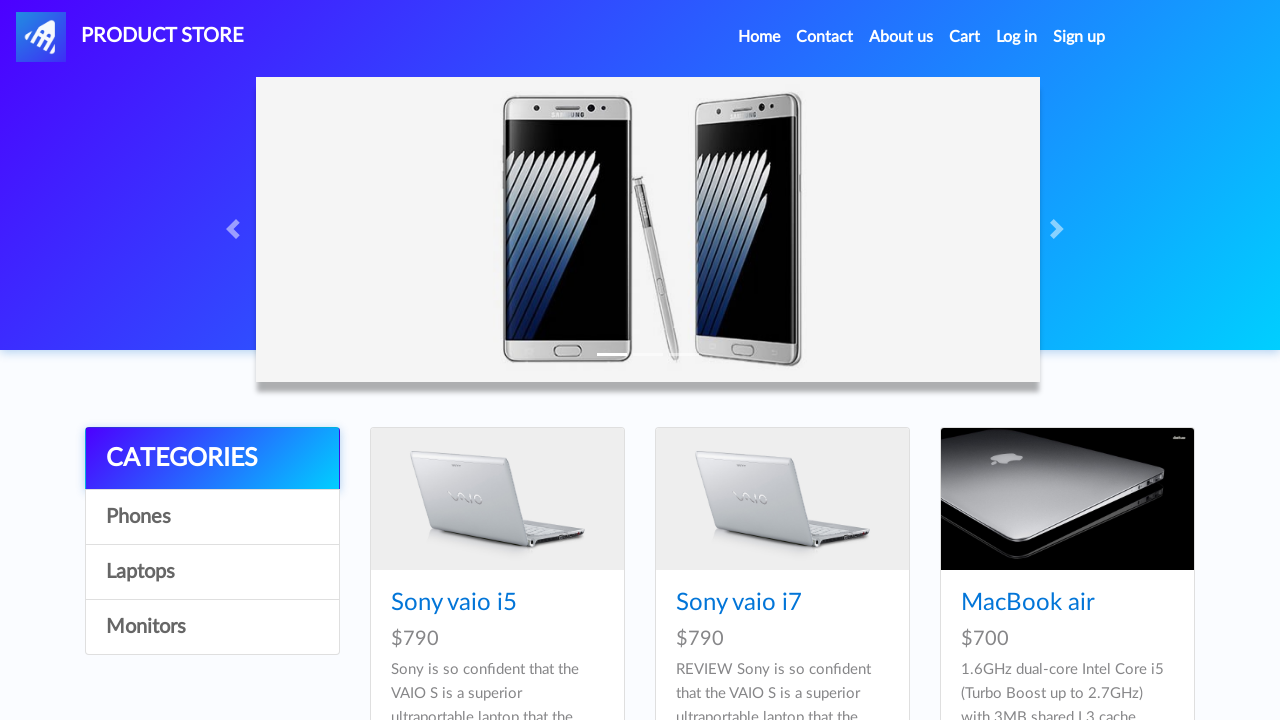

Clicked on Sony i7 laptop product at (782, 499) on a[href*='idp_=9']
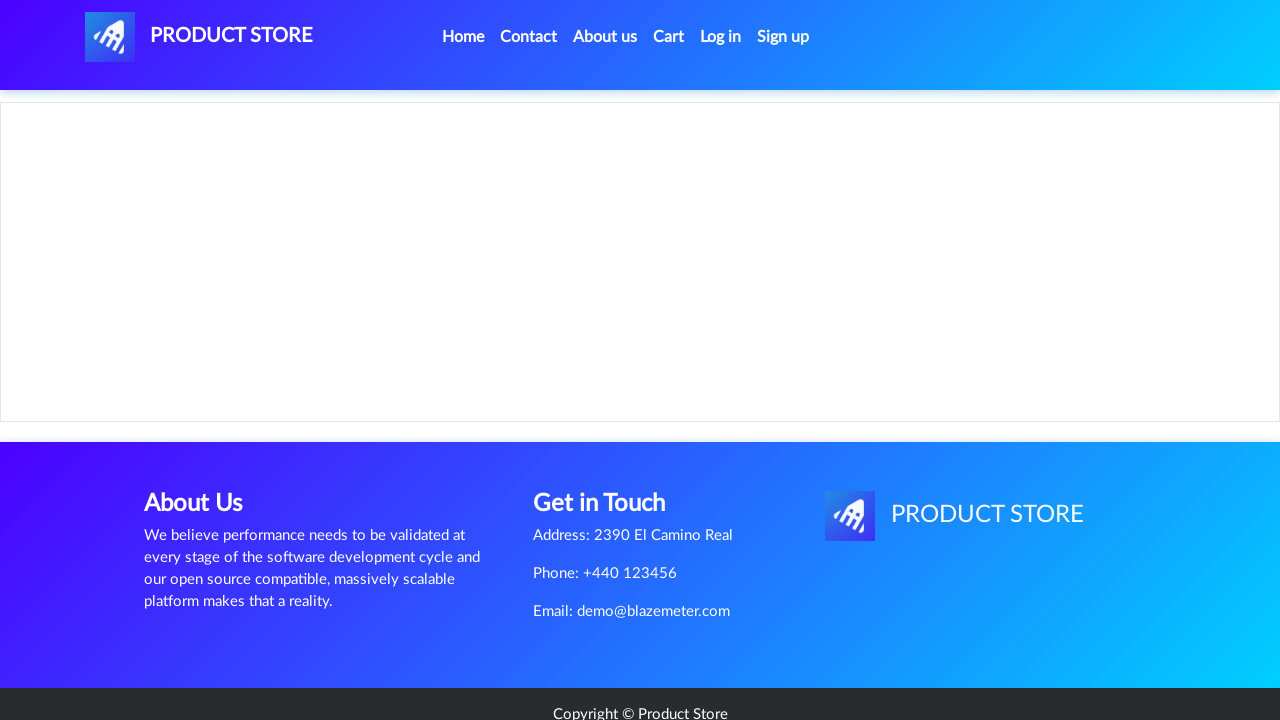

Waited for product page to load with Add to Cart button
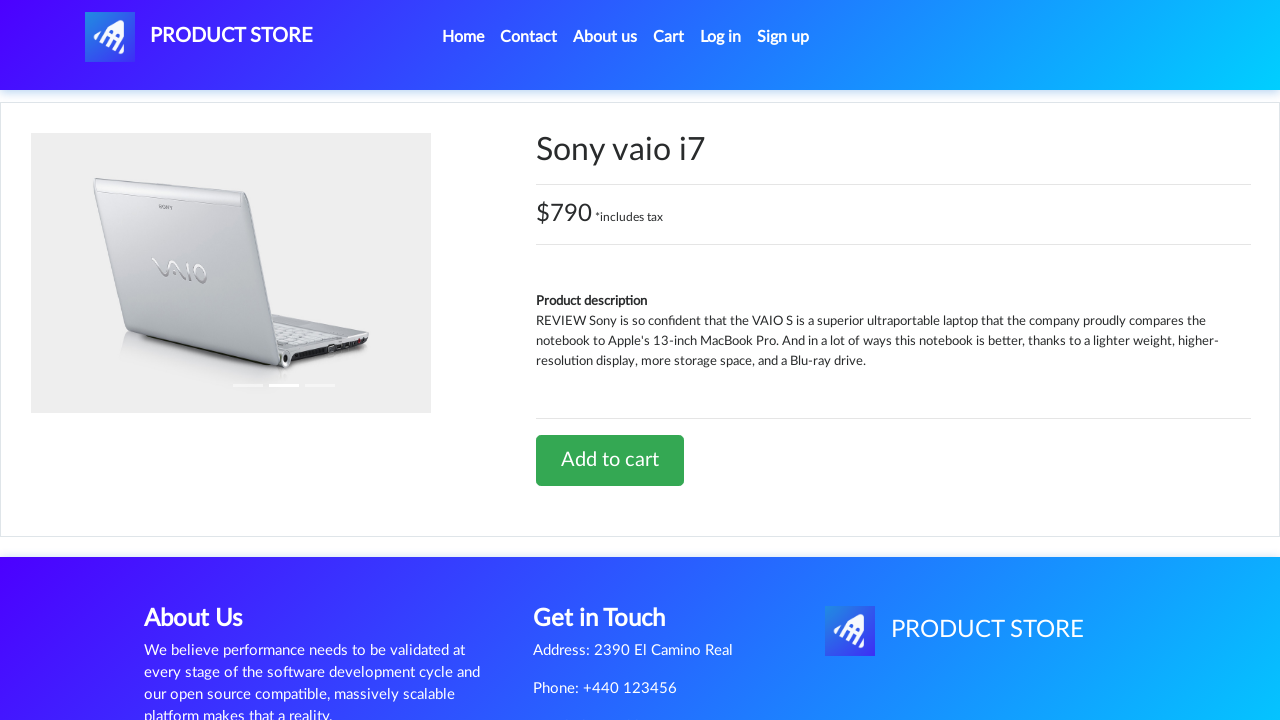

Clicked Add to Cart button for Sony i7 laptop at (610, 460) on a[onclick^='addToCart']
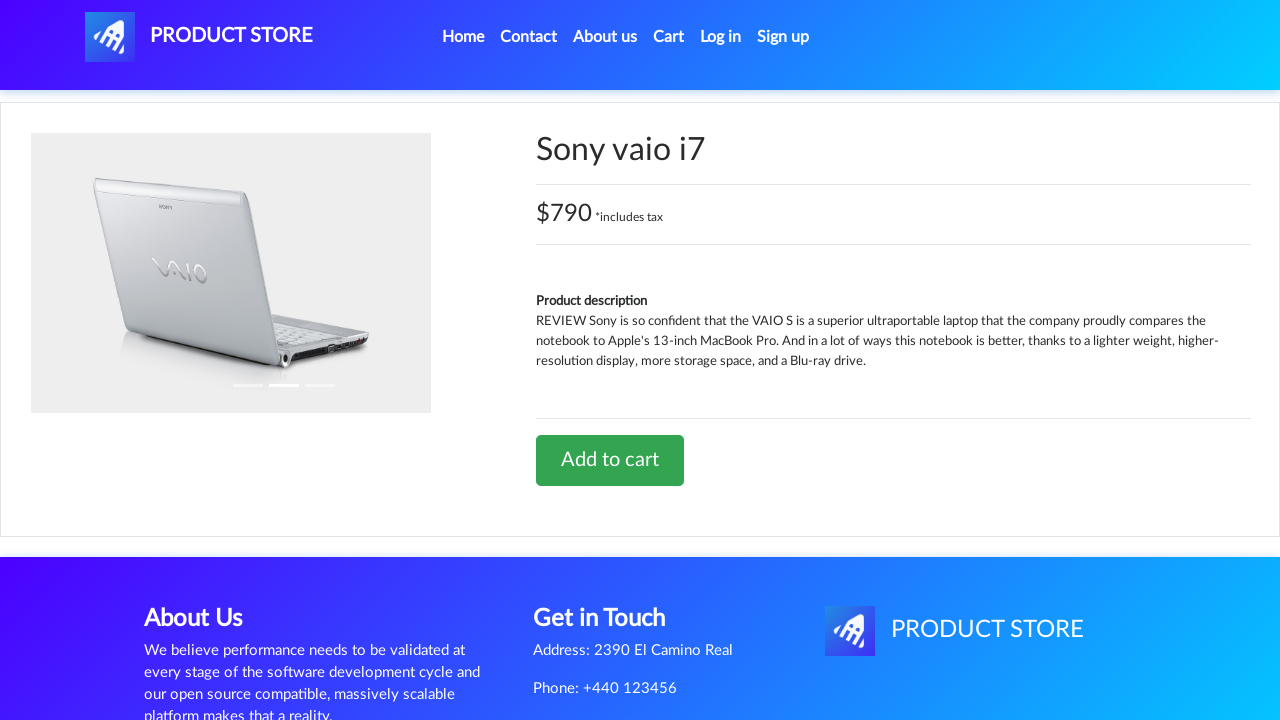

Handled alert confirming Sony i7 laptop added to basket
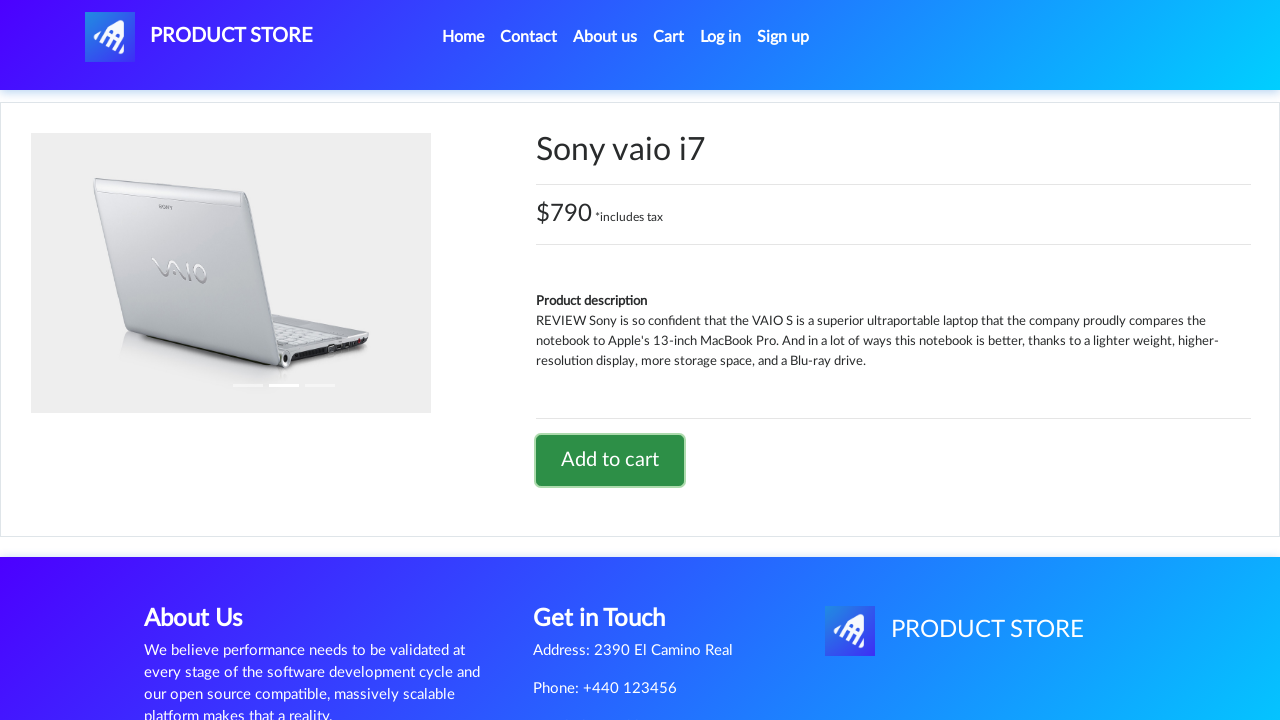

Clicked logo to return to store catalog at (199, 37) on #nava
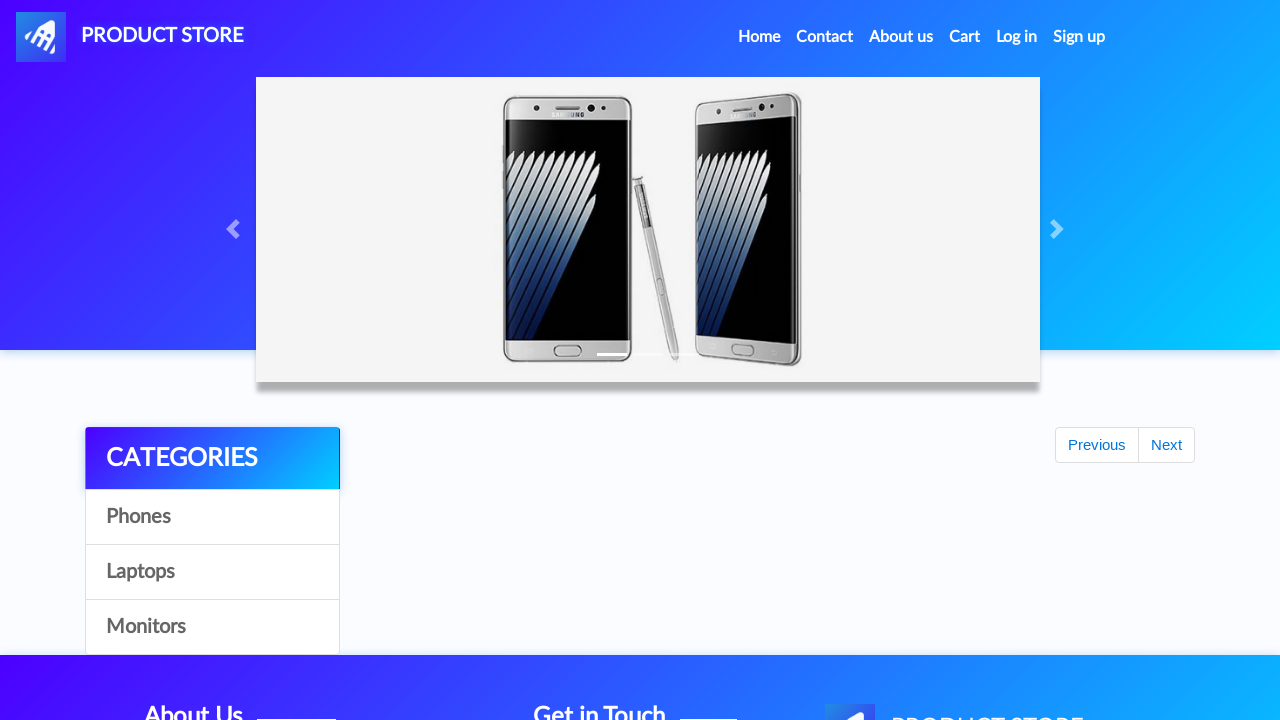

Waited for Monitors category to be available
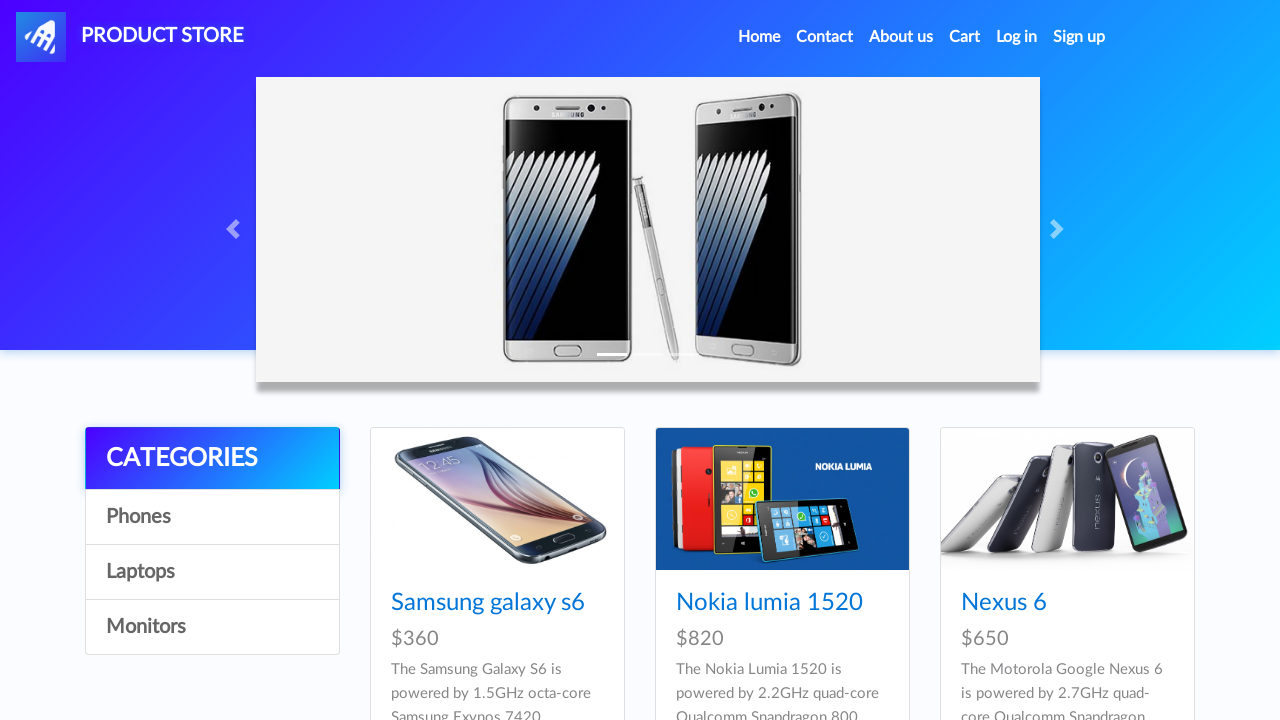

Clicked on Monitors category in side menu at (212, 627) on a[onclick*='monitor']
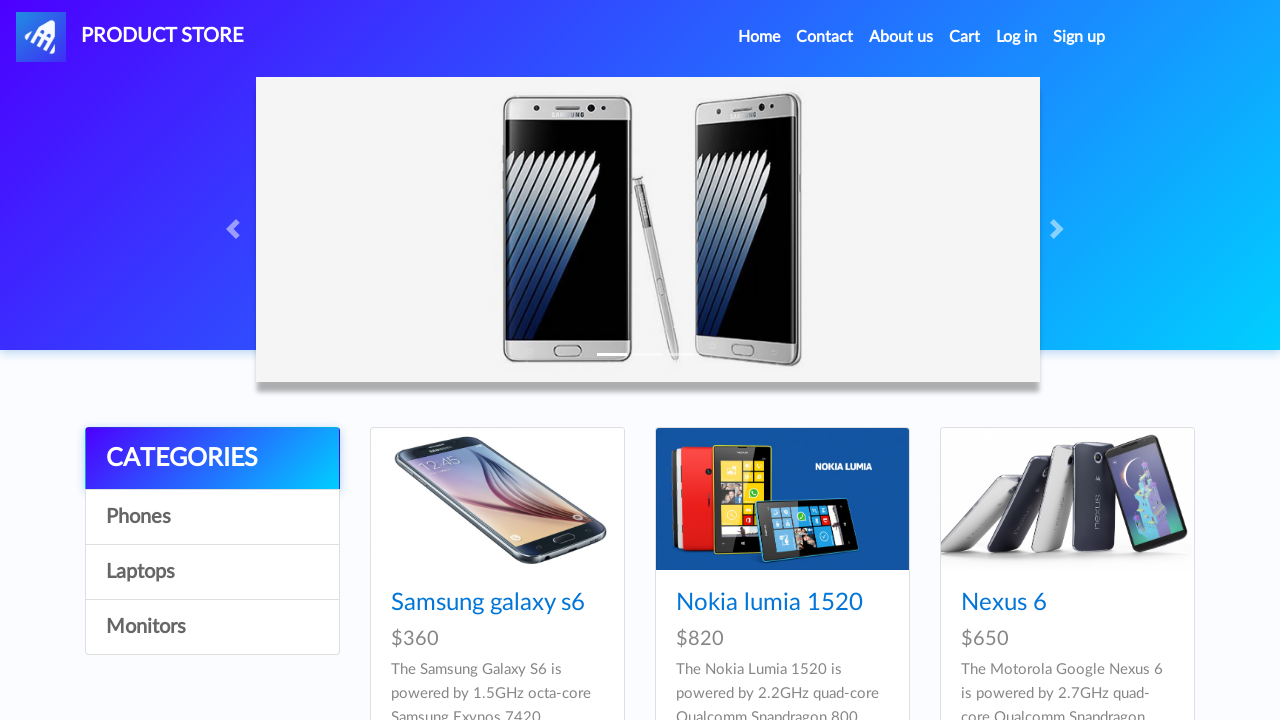

Waited for monitor products to load
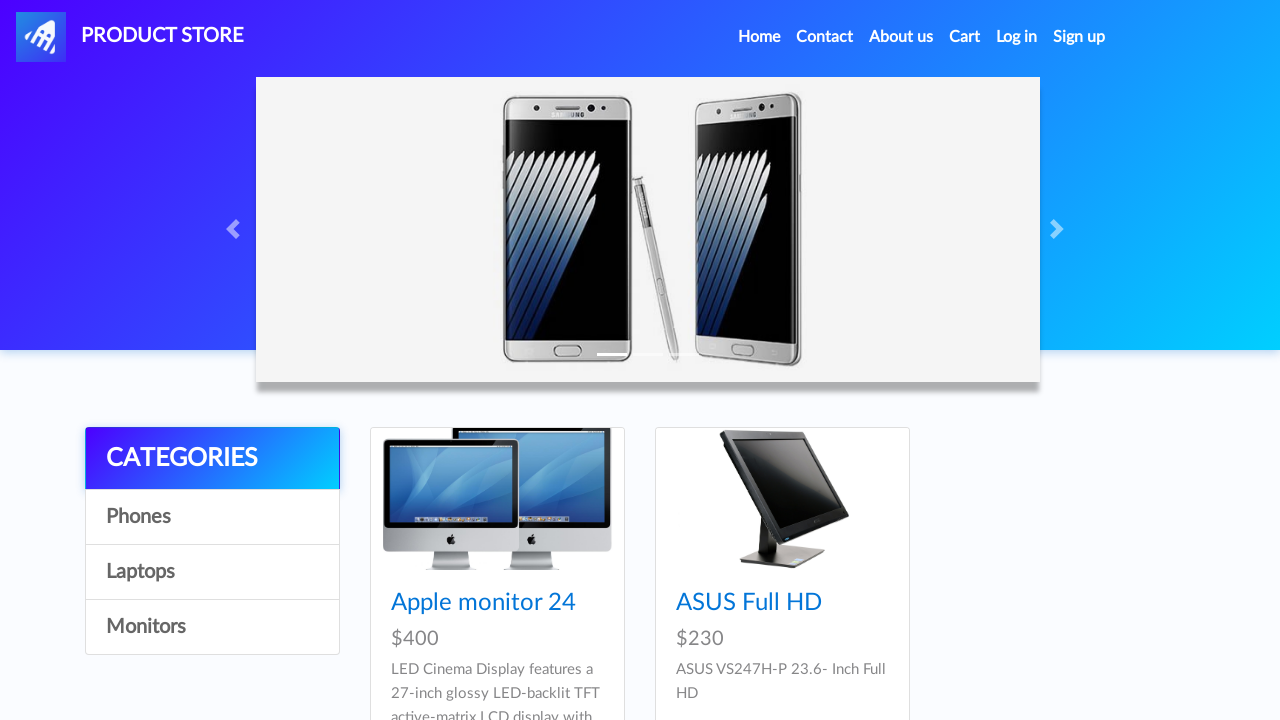

Clicked on Asus HD monitor product at (782, 499) on a[href*='idp_=14']
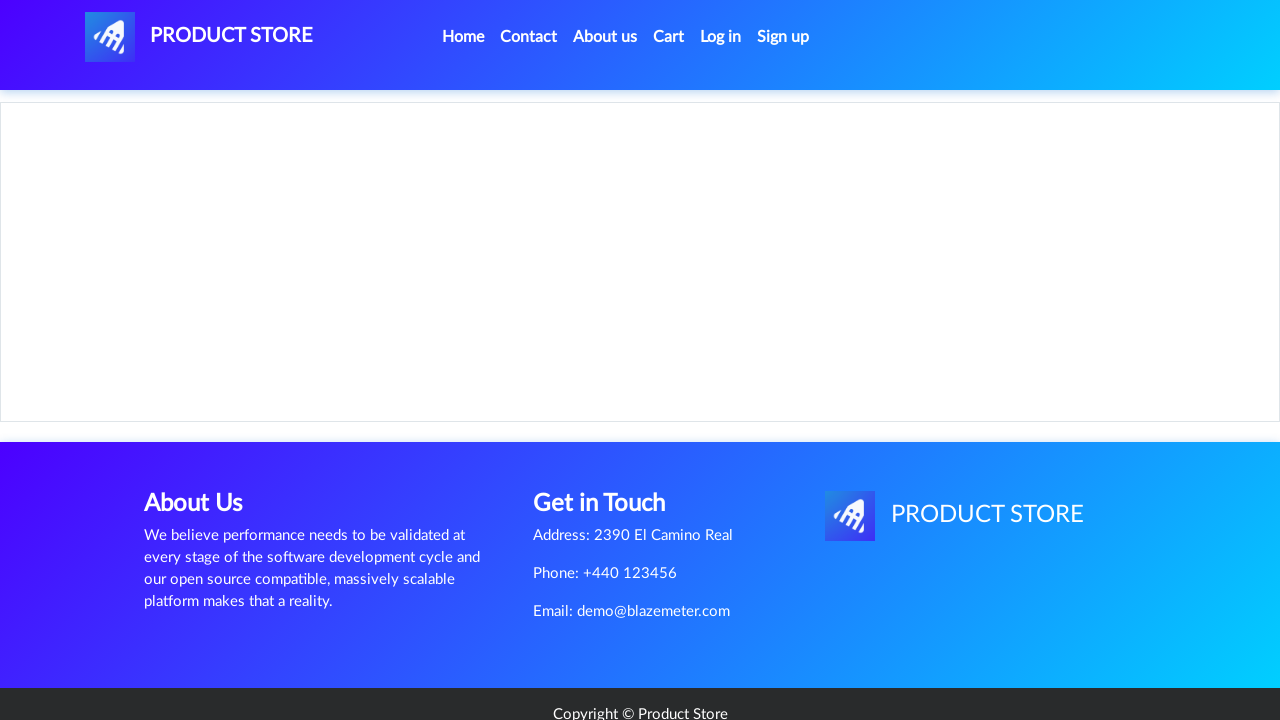

Waited for product page to load with Add to Cart button
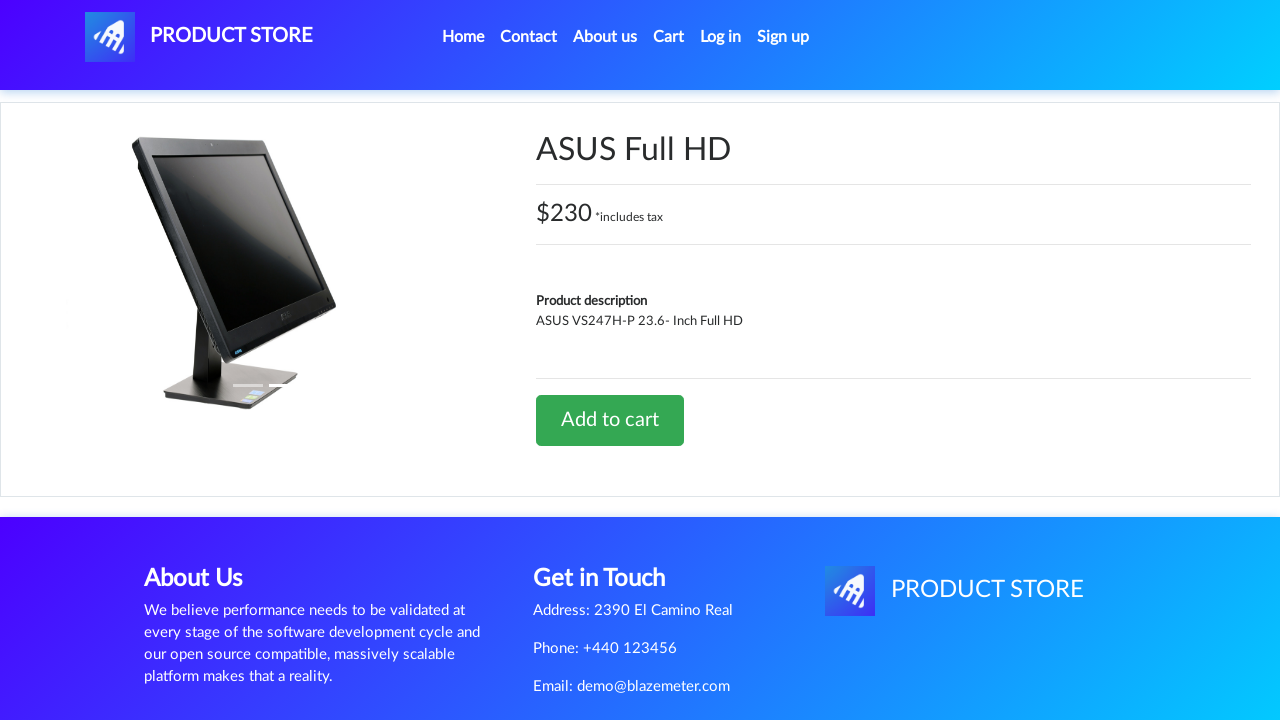

Clicked Add to Cart button for Asus HD monitor at (610, 420) on a[onclick^='addToCart']
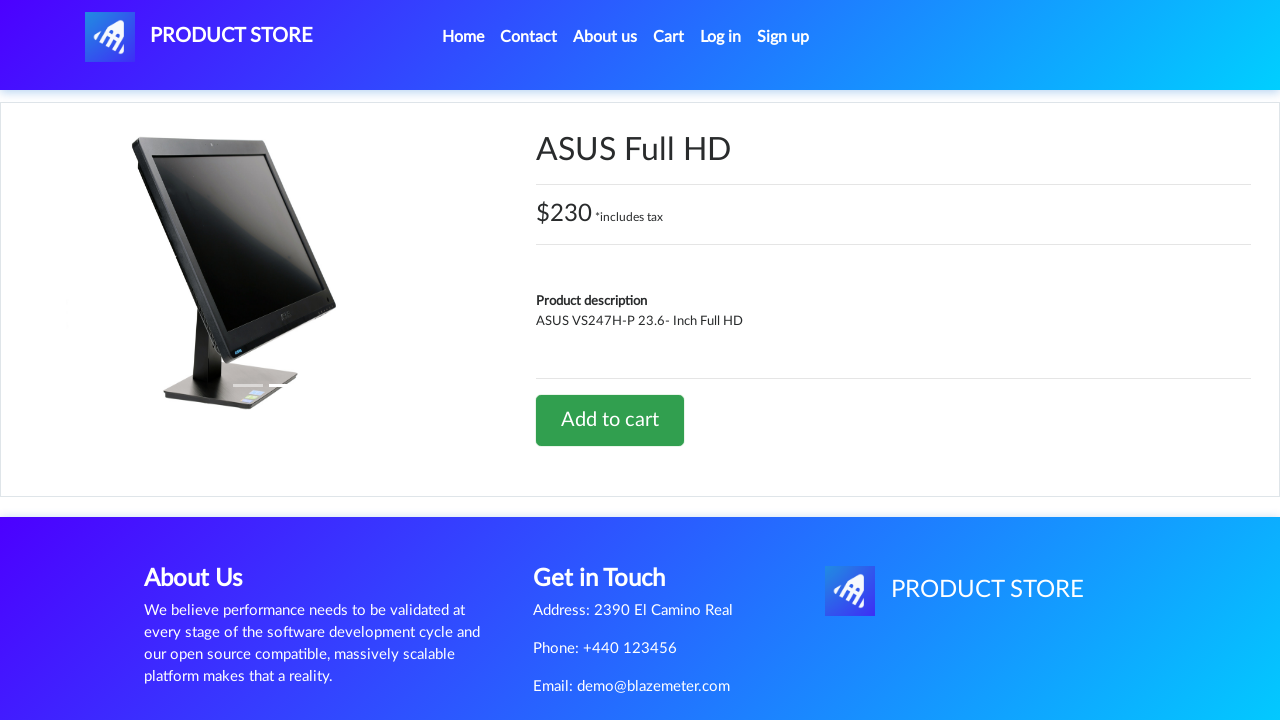

Handled alert confirming Asus HD monitor added to basket
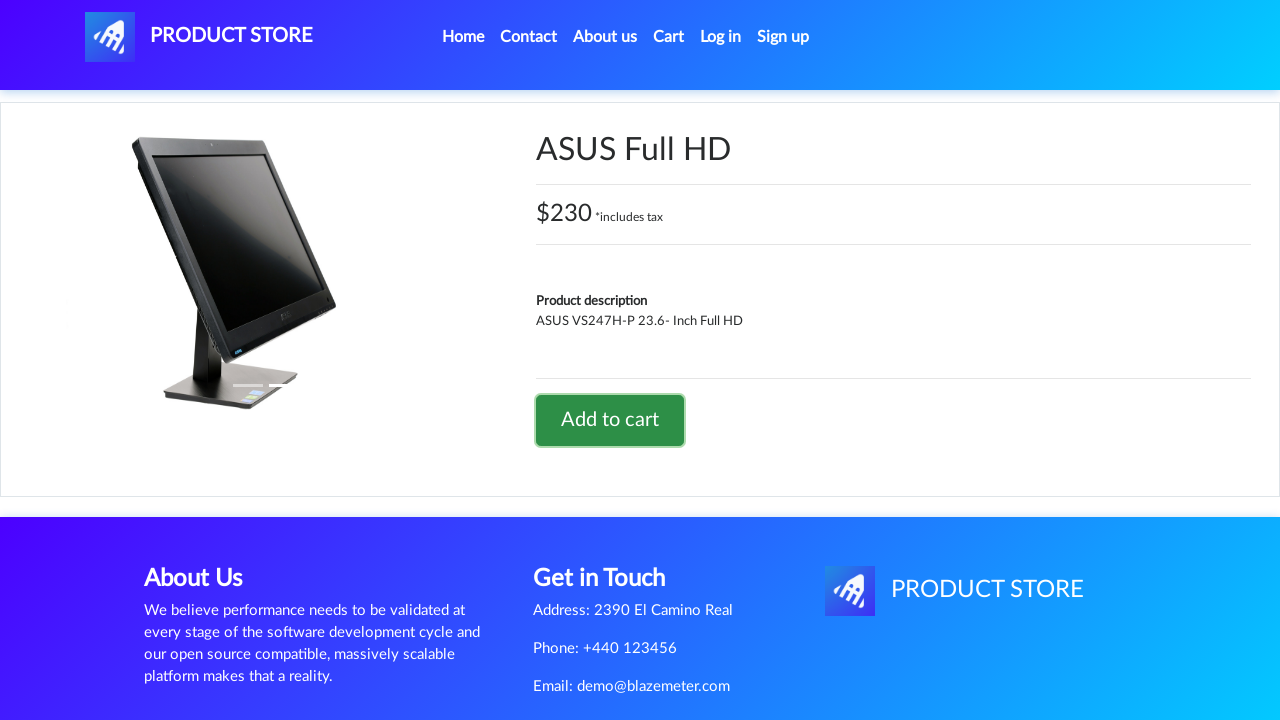

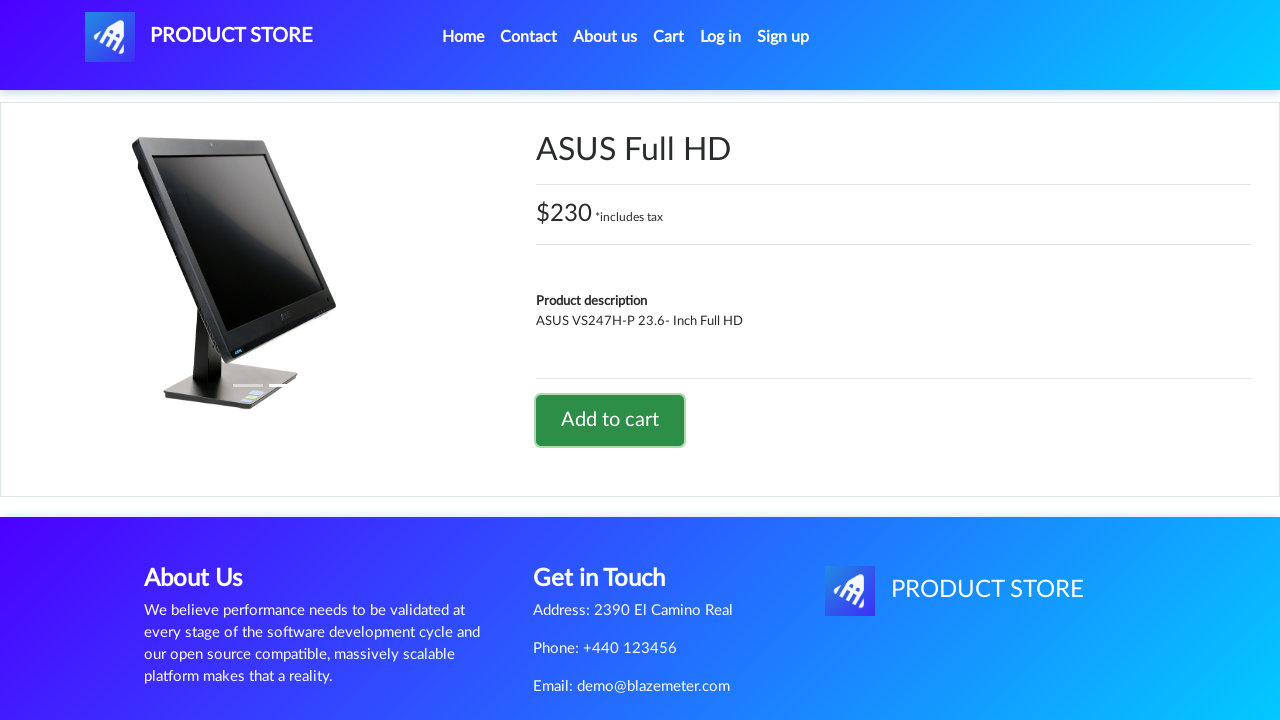